Tests clearing completed todos using the Clear Completed button

Starting URL: http://todomvc.com/examples/typescript-angular

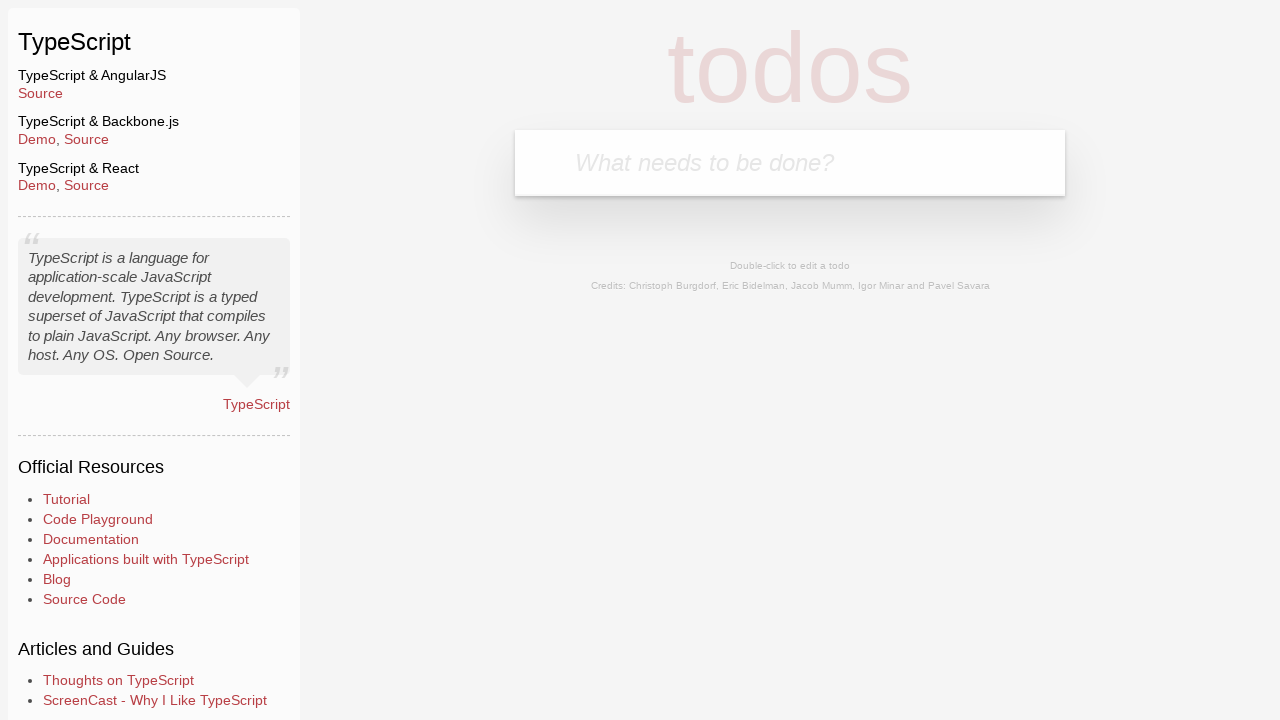

Filled input field with first todo item 'toEdit' on body > section > header > form > input
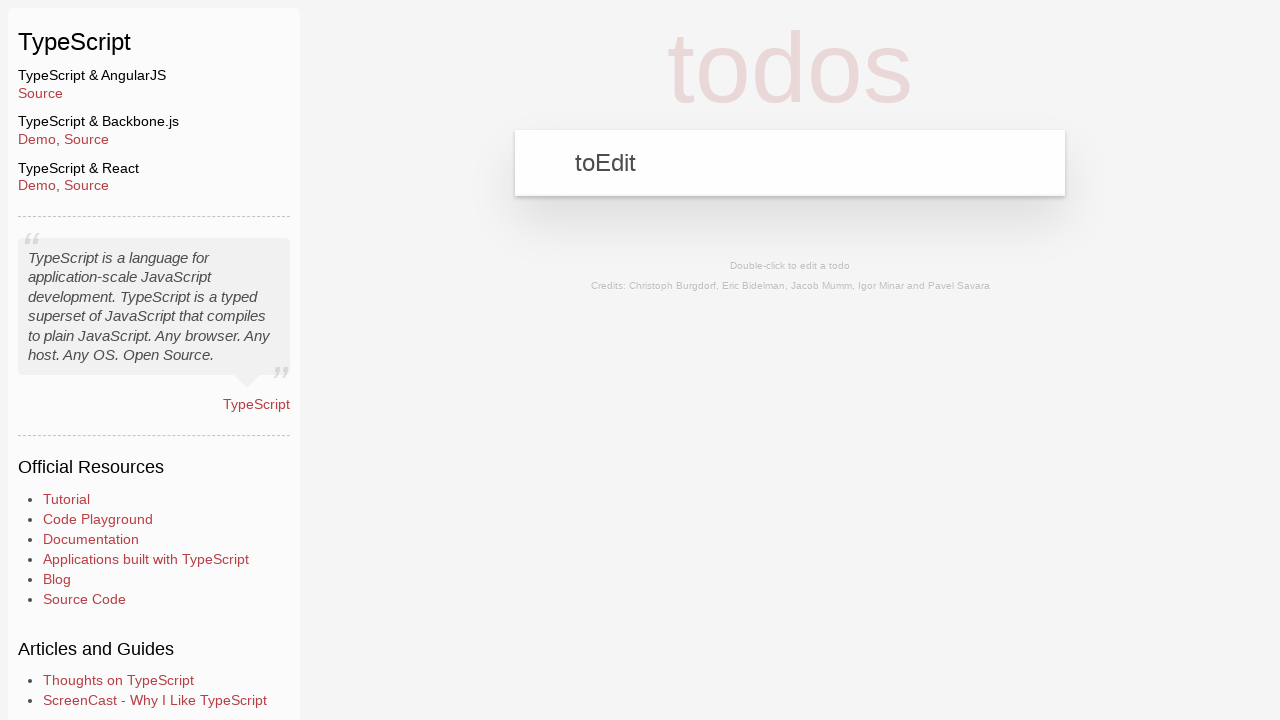

Pressed Enter to add first todo item on body > section > header > form > input
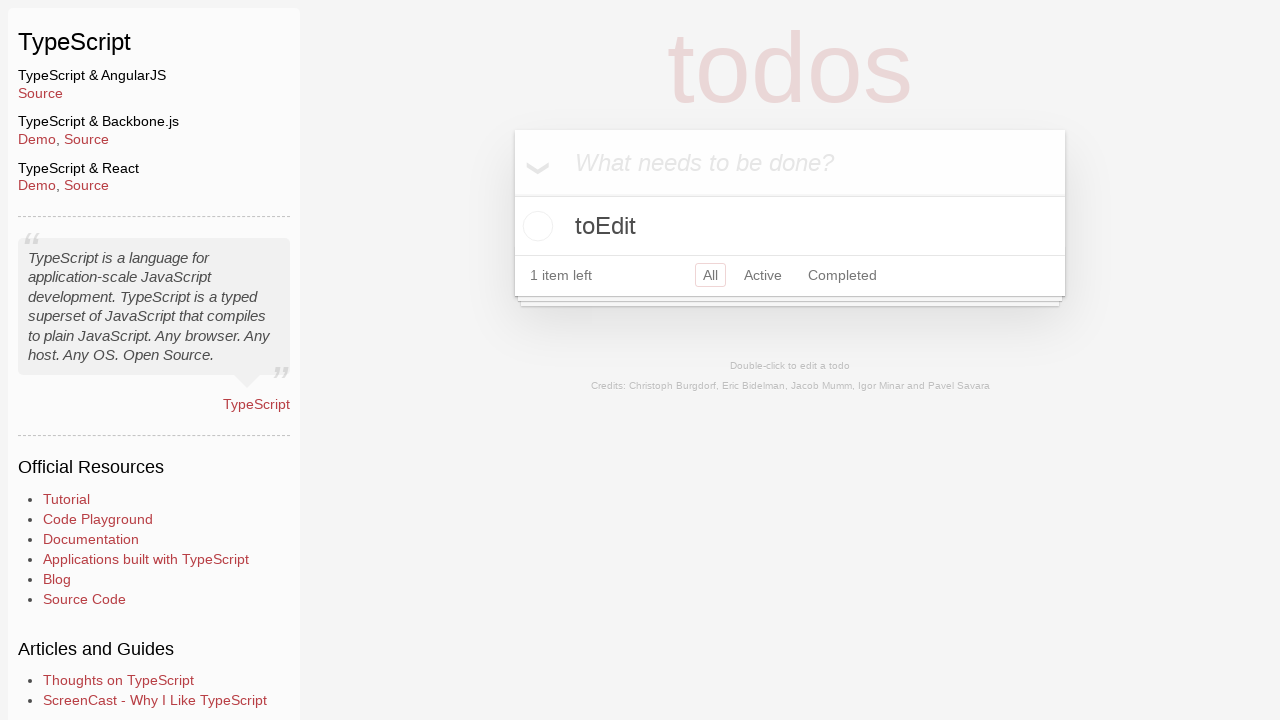

Filled input field with second todo item '345' on body > section > header > form > input
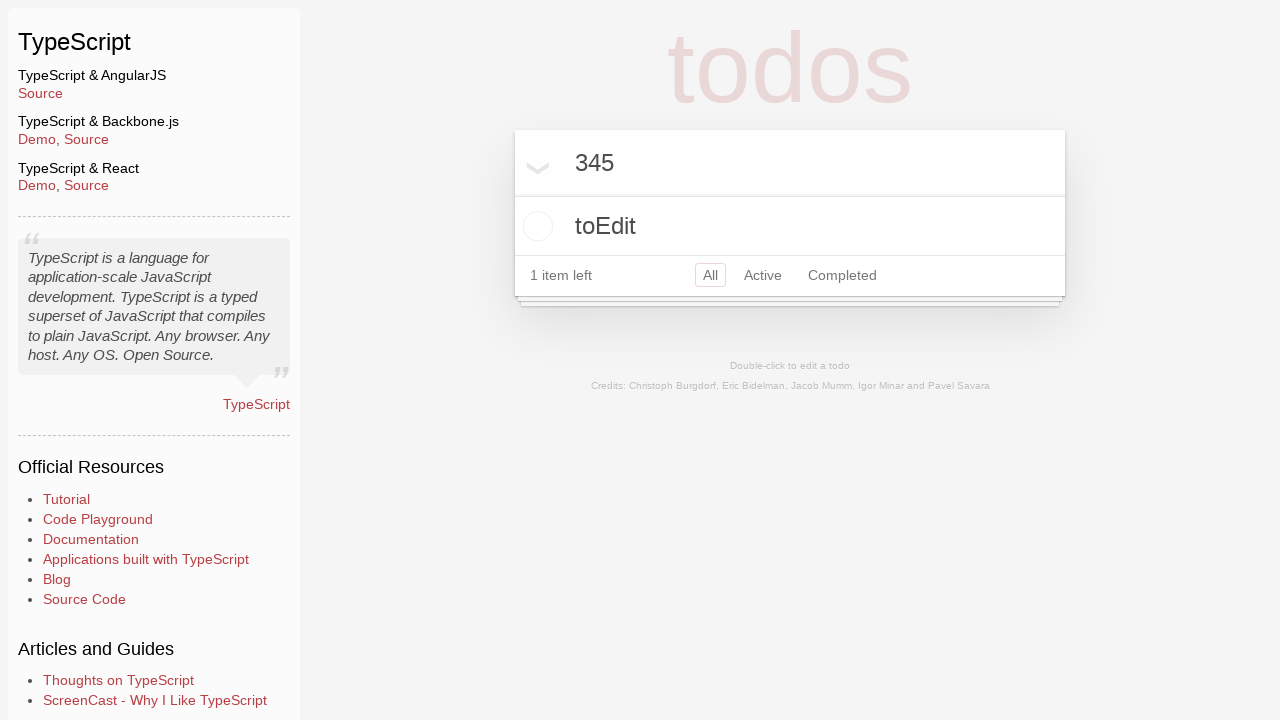

Pressed Enter to add second todo item on body > section > header > form > input
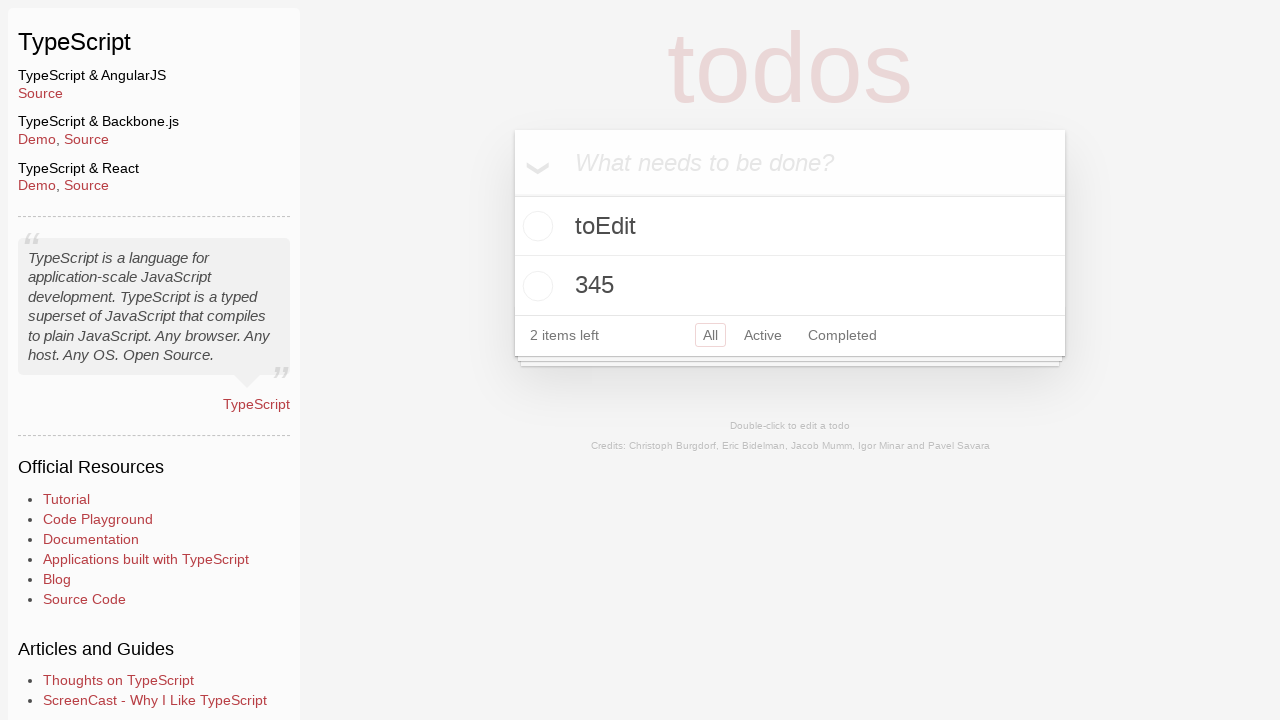

Clicked checkbox to toggle all todos as completed at (532, 162) on body > section > section > label
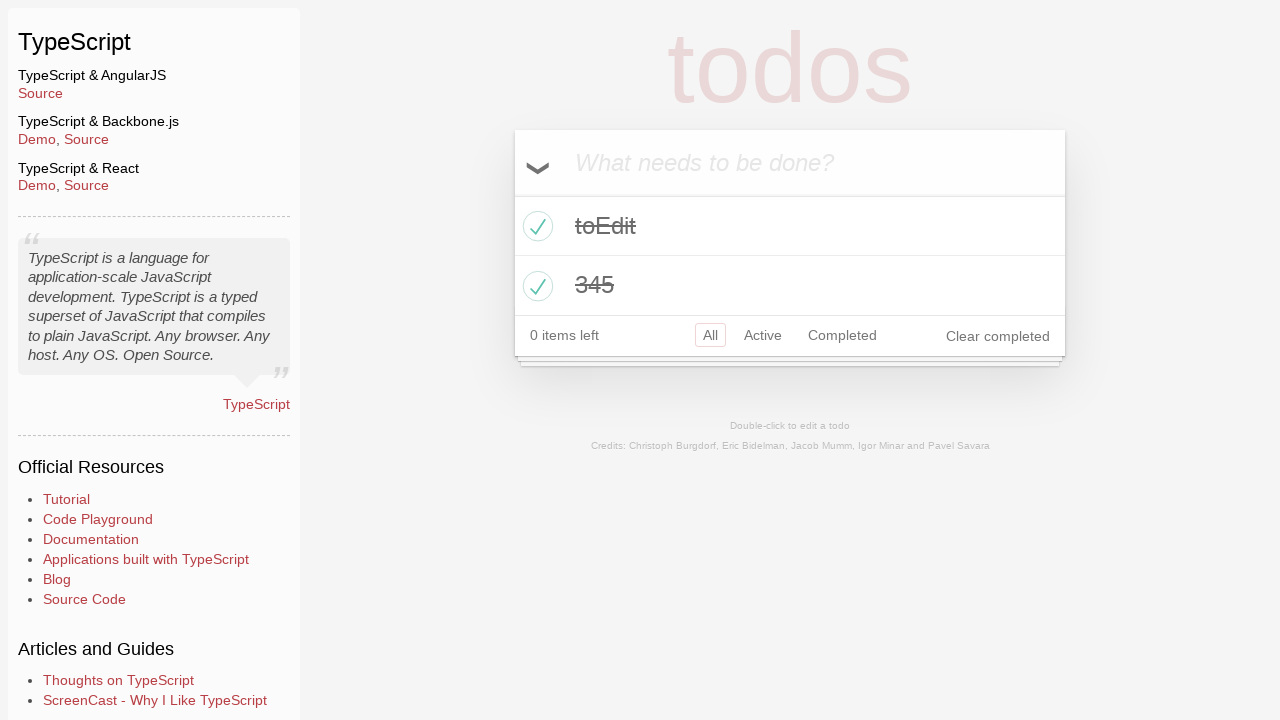

Clicked Clear Completed button to remove completed todos at (998, 336) on body > section > footer > button
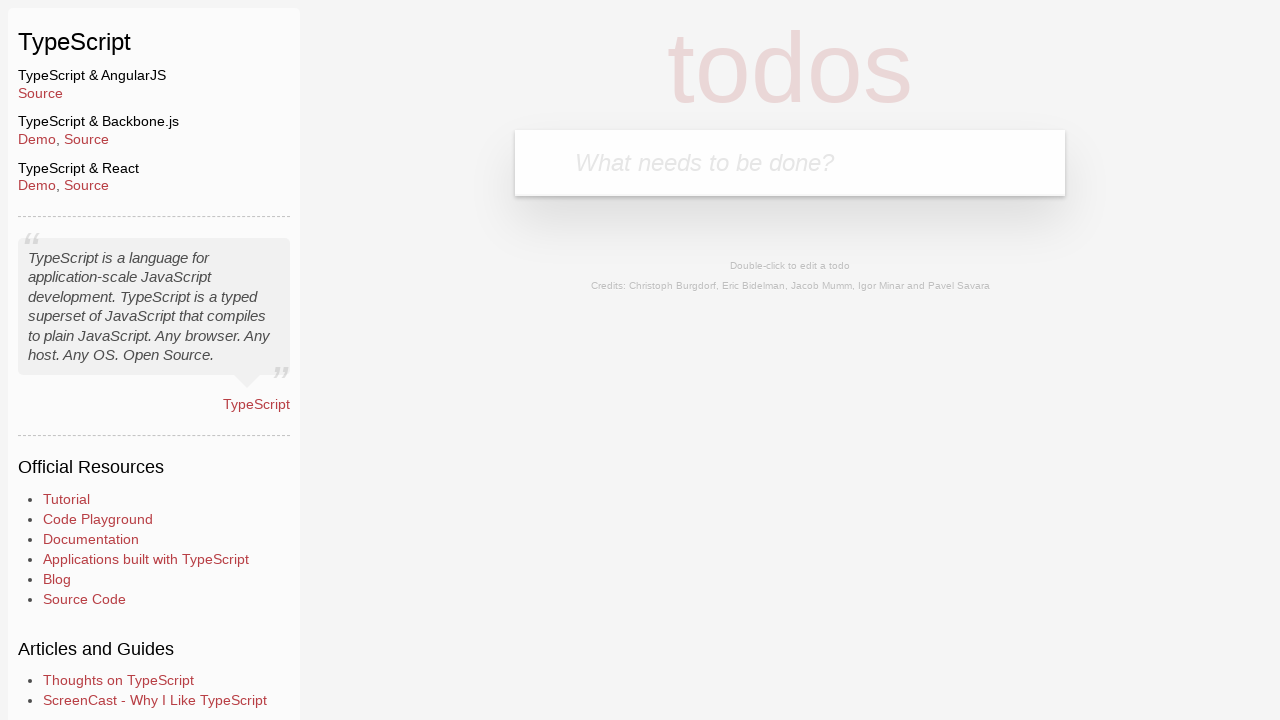

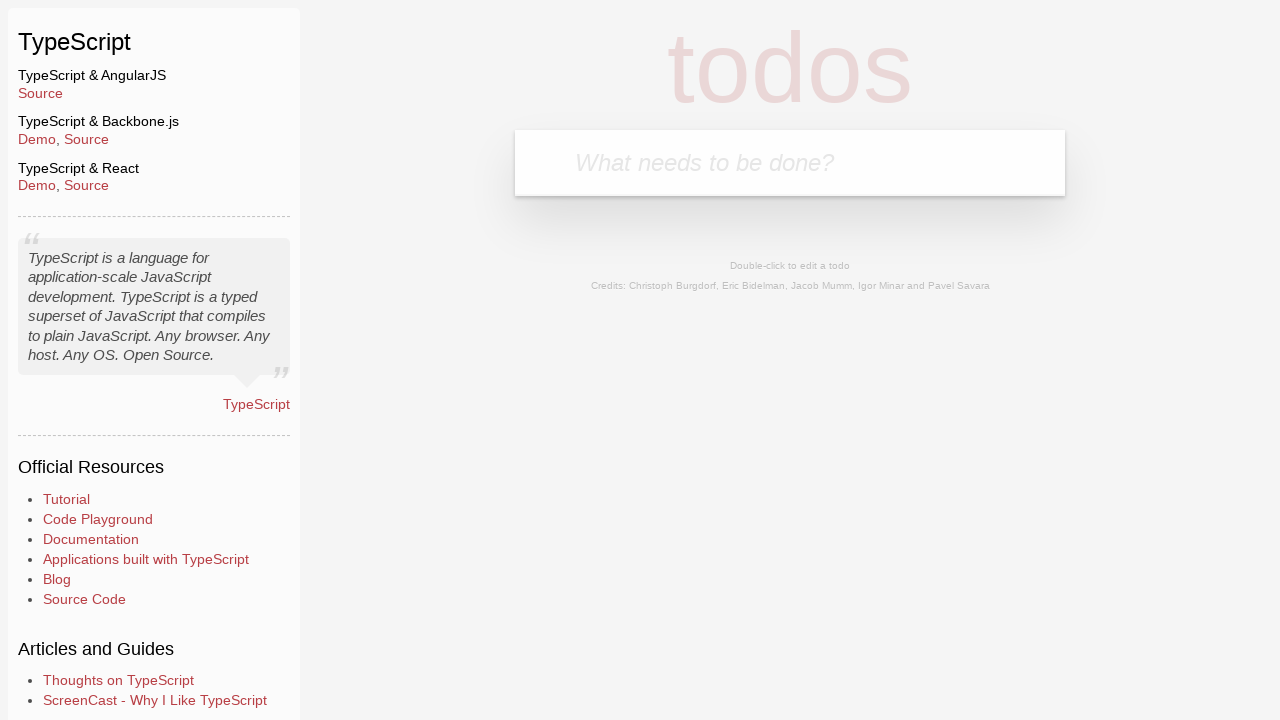